Tests the Back button functionality on the answers page for question 1

Starting URL: https://shemsvcollege.github.io/Trivia/

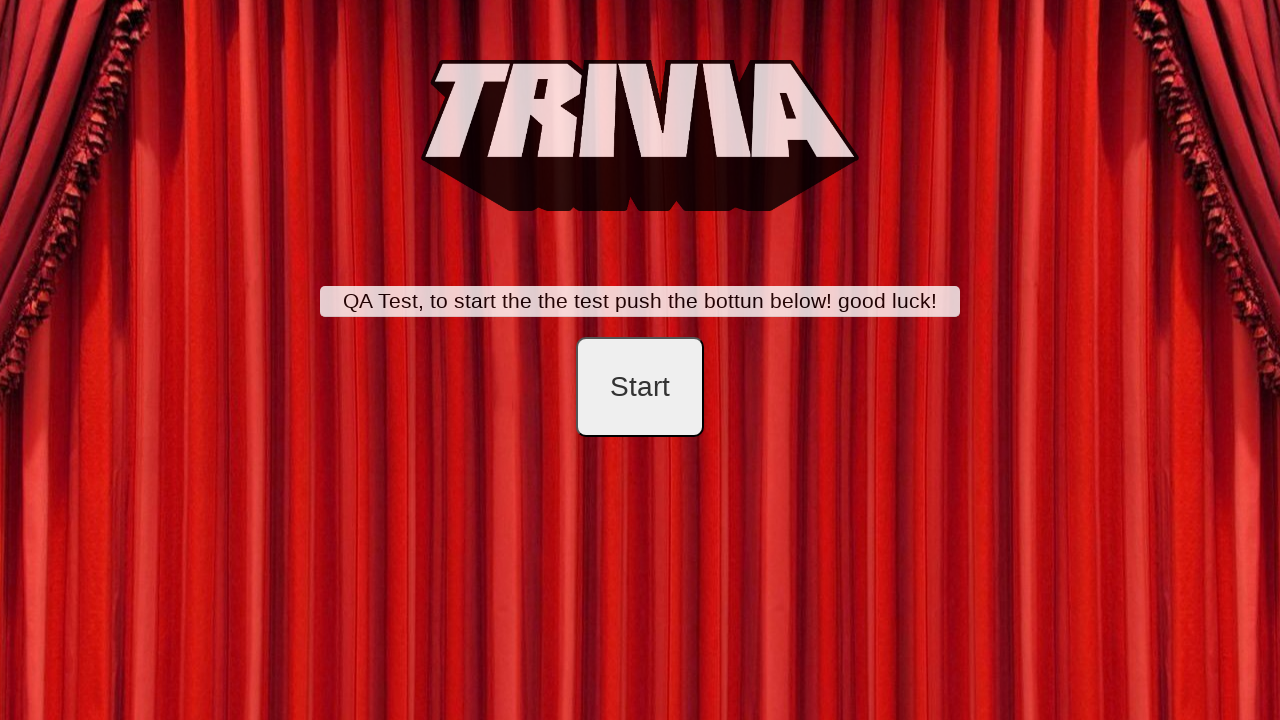

Clicked start button to begin trivia quiz at (640, 387) on #startB
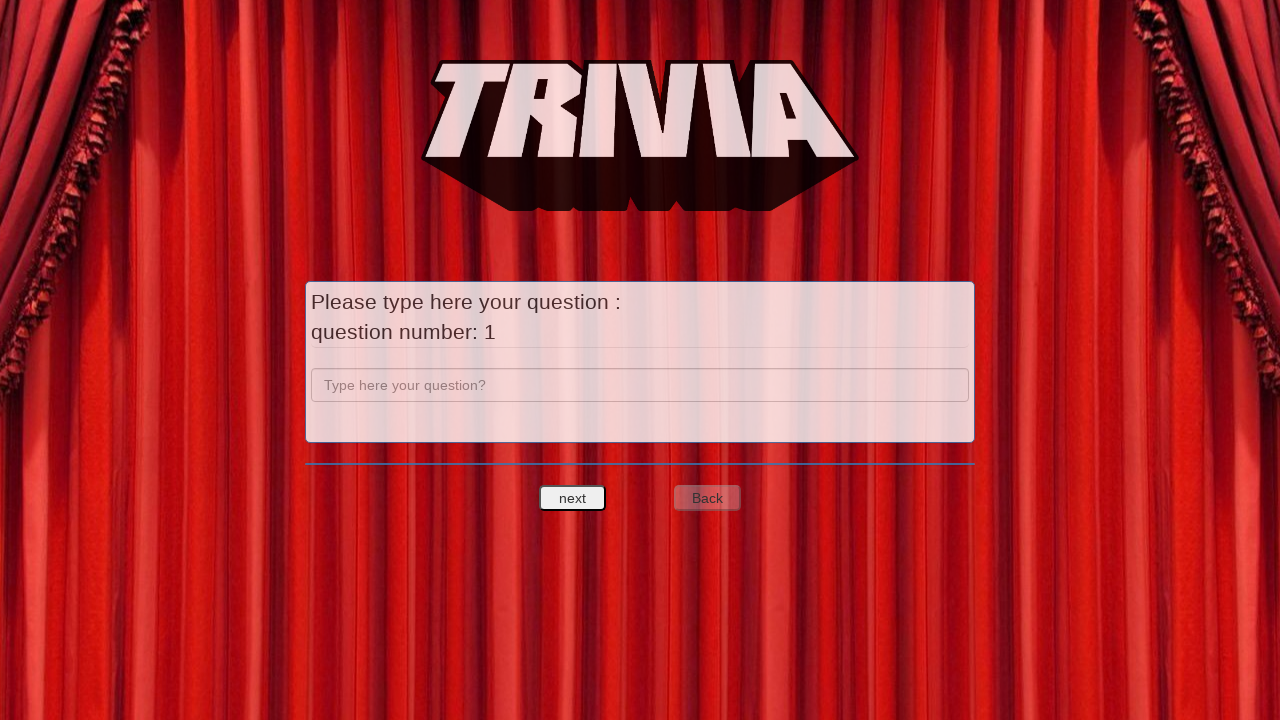

Entered answer 'a' to the question on input[name='question']
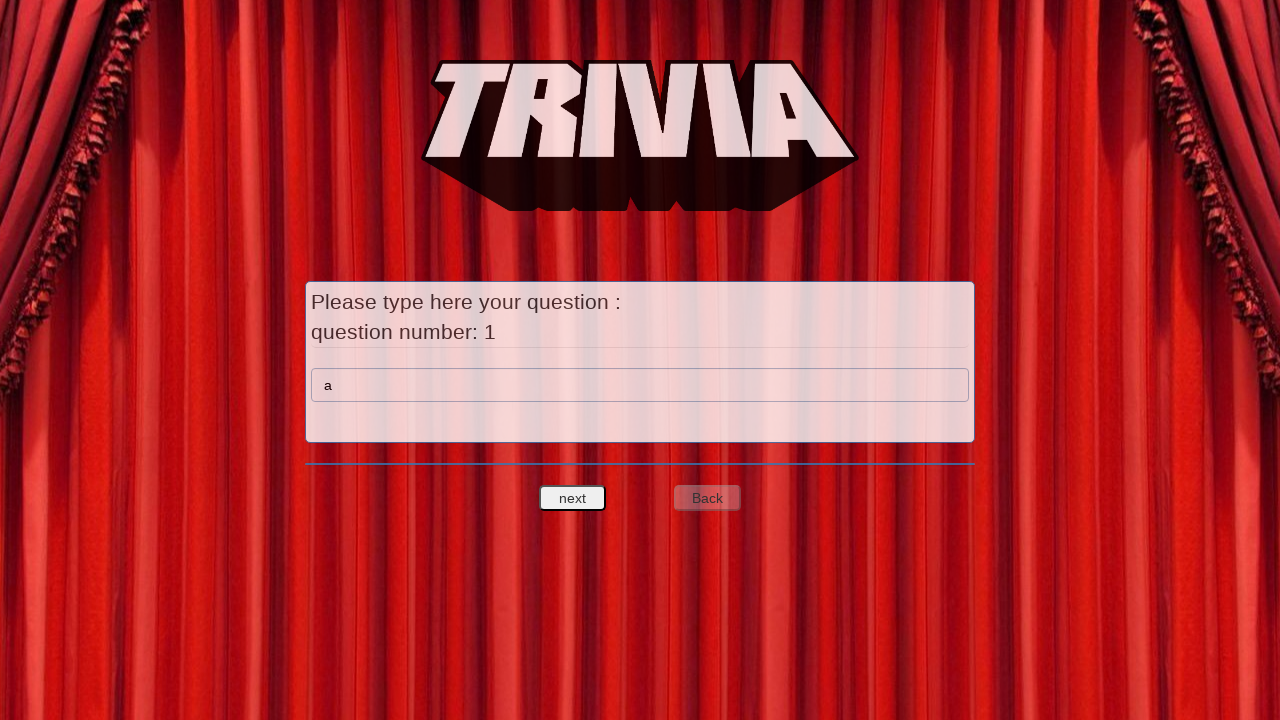

Clicked next question button to proceed at (573, 498) on #nextquest
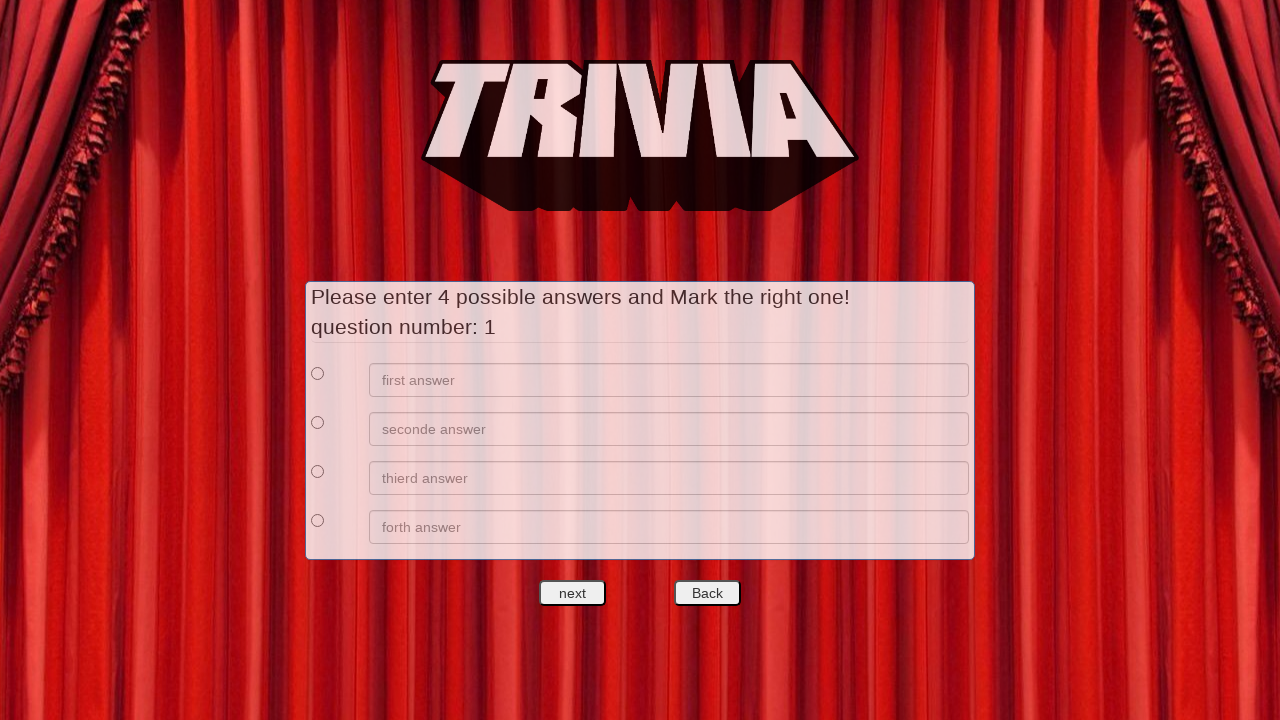

Clicked back button on answers page at (707, 593) on #backquest
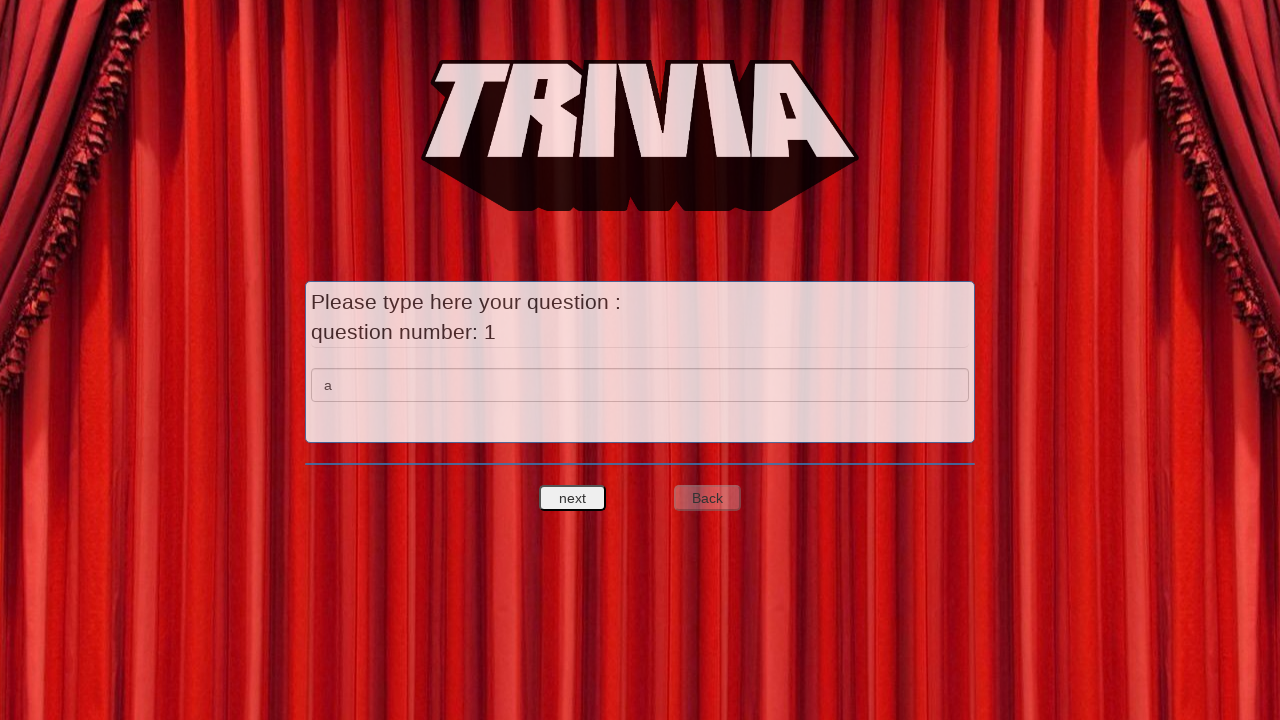

Verified back button returned to question 1
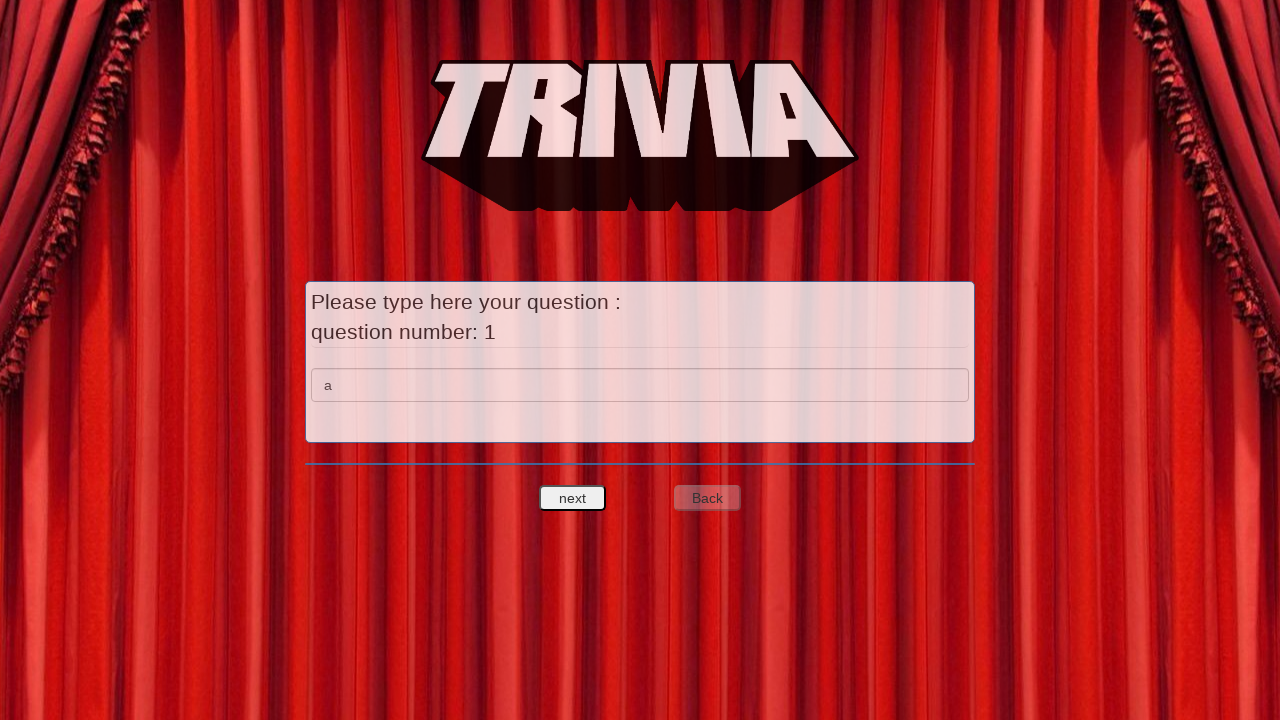

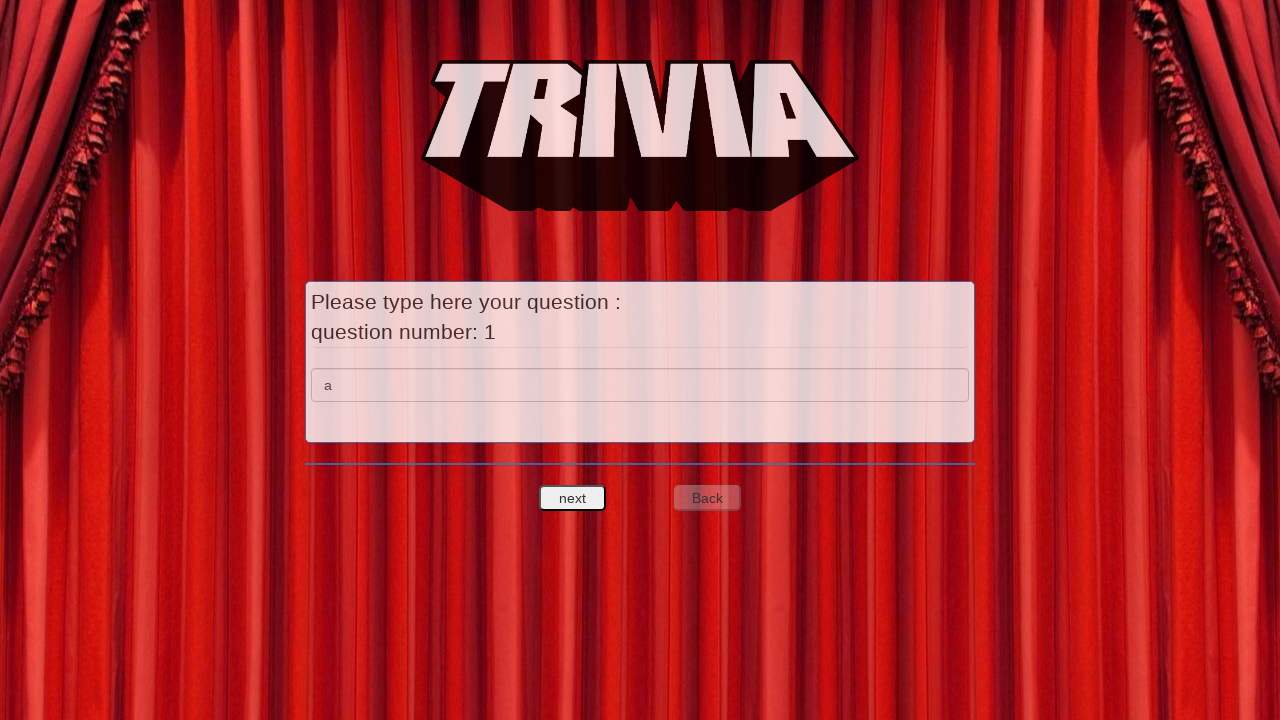